Fills all fields except city and verifies the city required error message

Starting URL: https://parabank.parasoft.com/parabank/lookup.htm

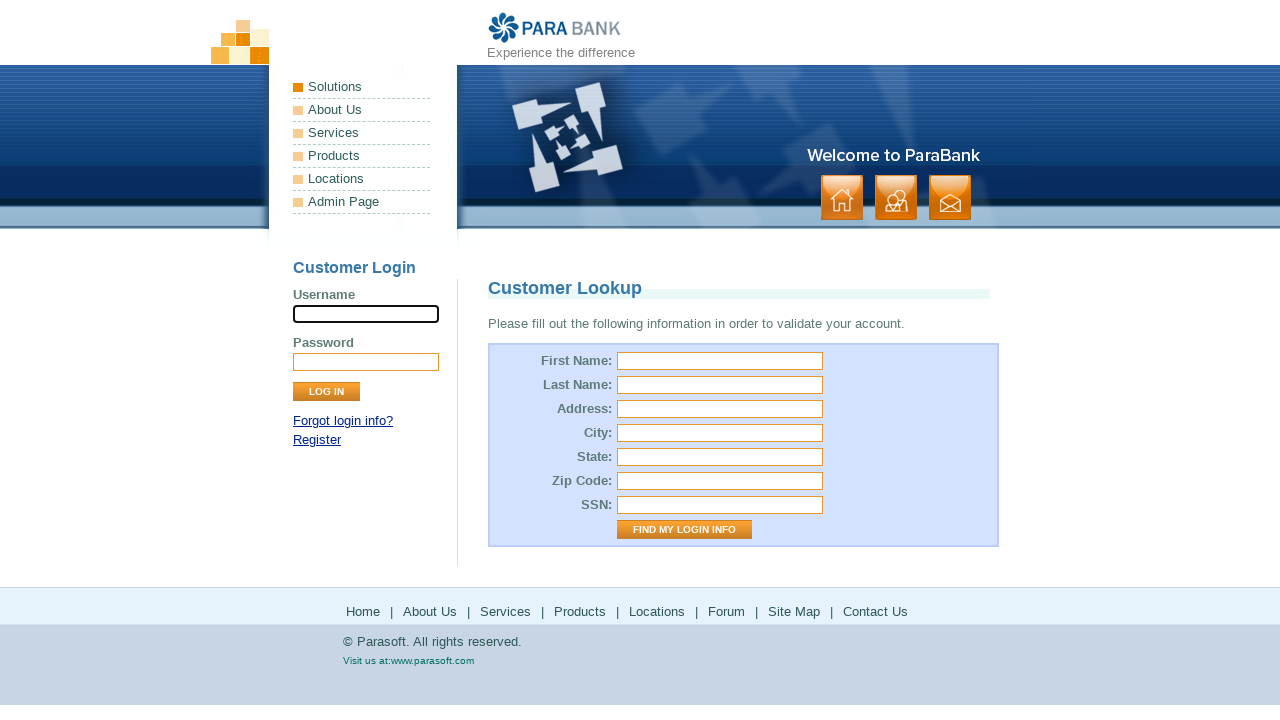

Clicked 'Forgot login info?' link at (343, 421) on a:text('Forgot login info?')
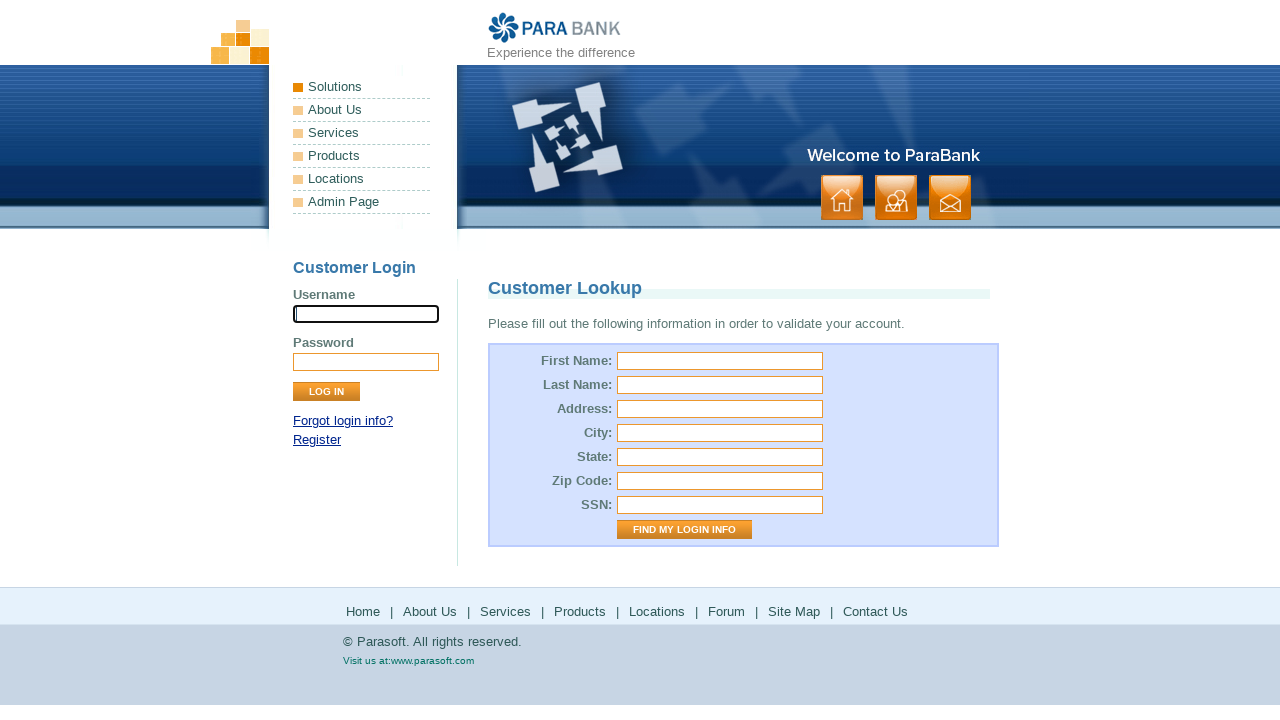

Filled first name field with 'Akshay' on input#firstName
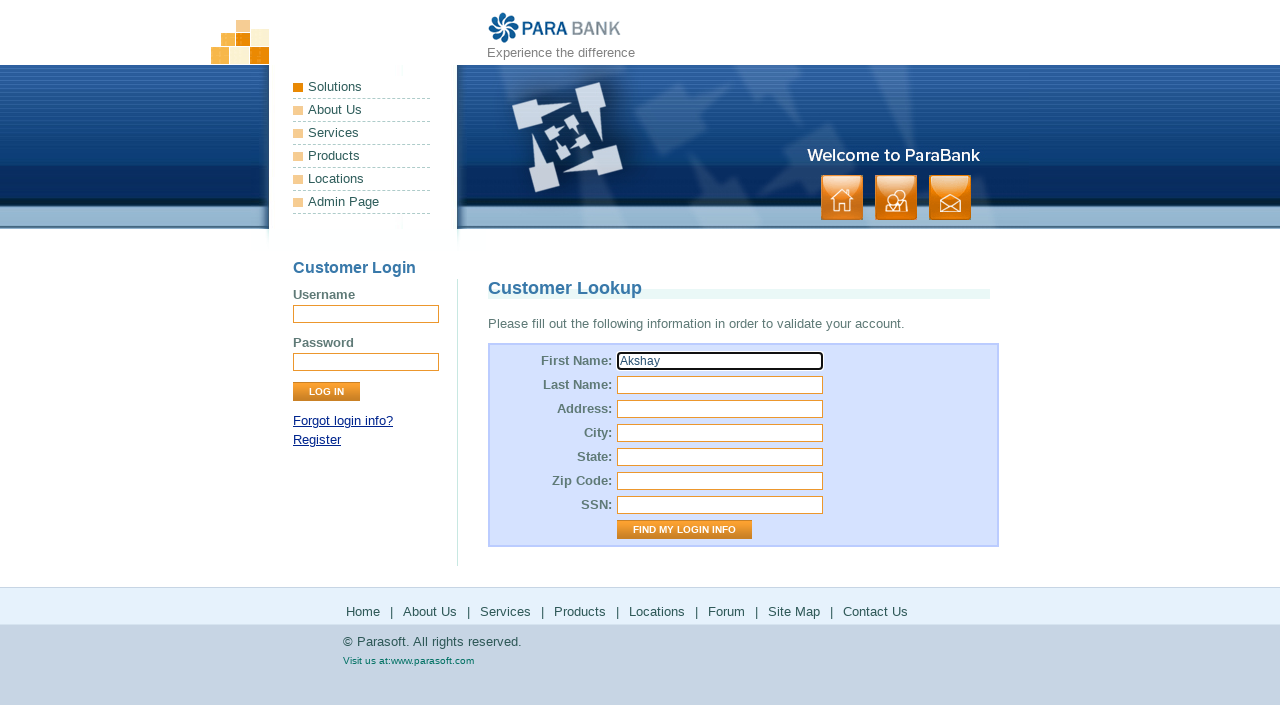

Filled last name field with 'Sundar' on input#lastName
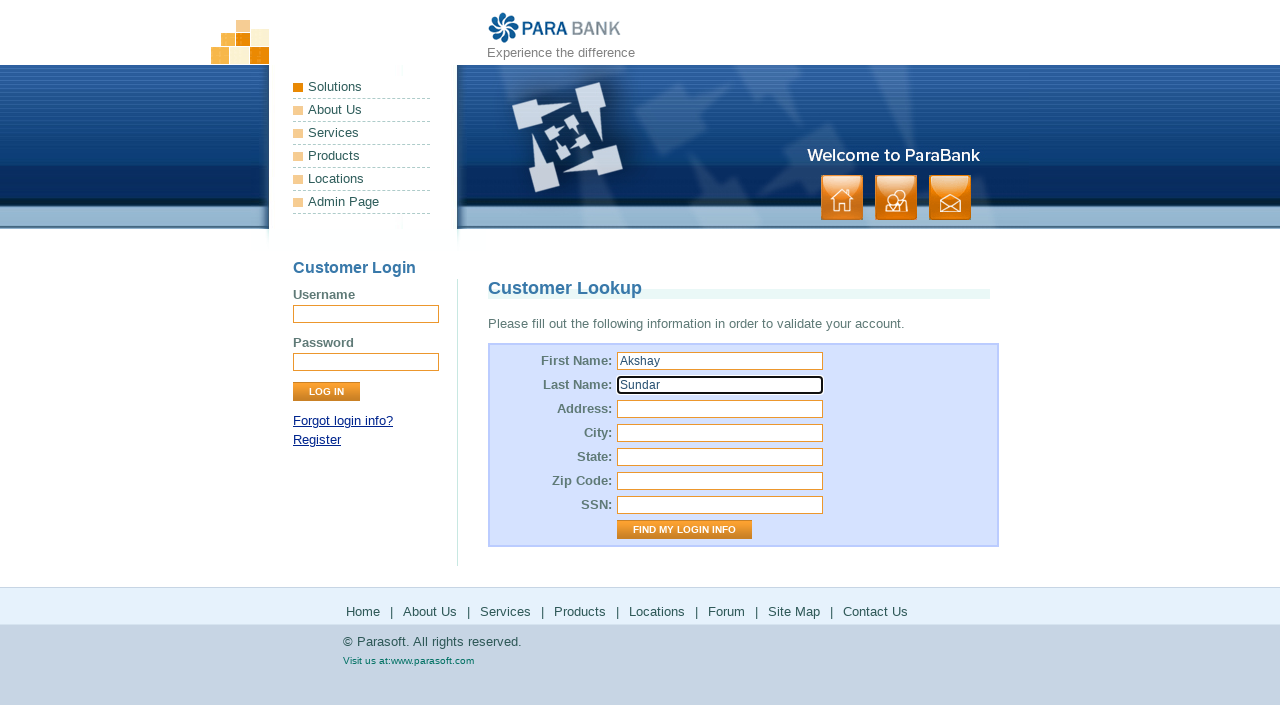

Filled street address field with 'Test Address' on input#address\.street
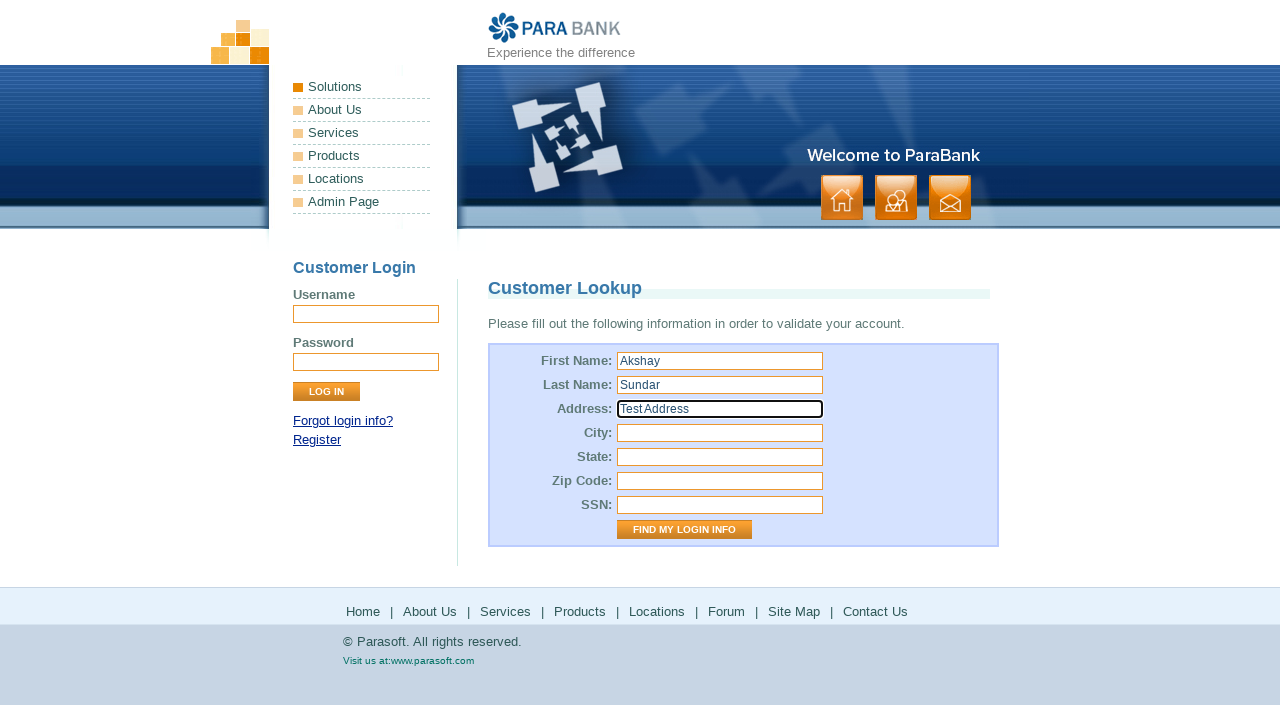

Left city field empty (intentionally blank) on input#address\.city
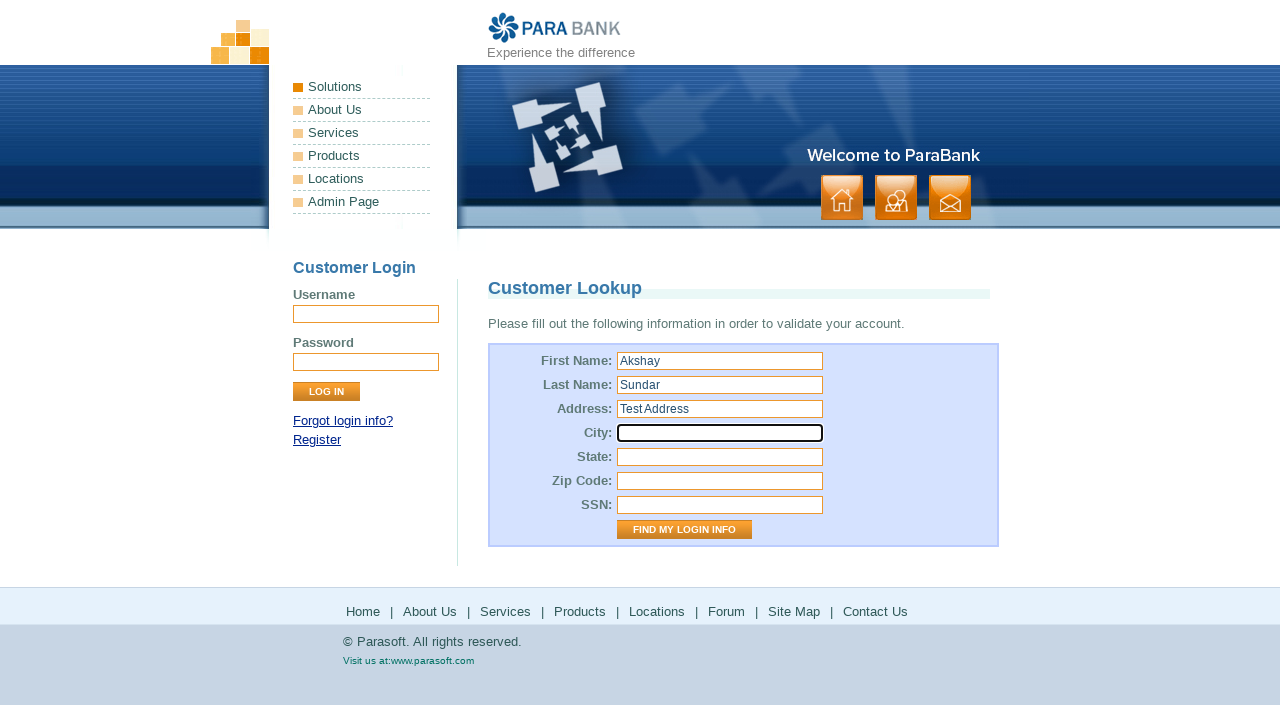

Filled state field with 'Test State' on input#address\.state
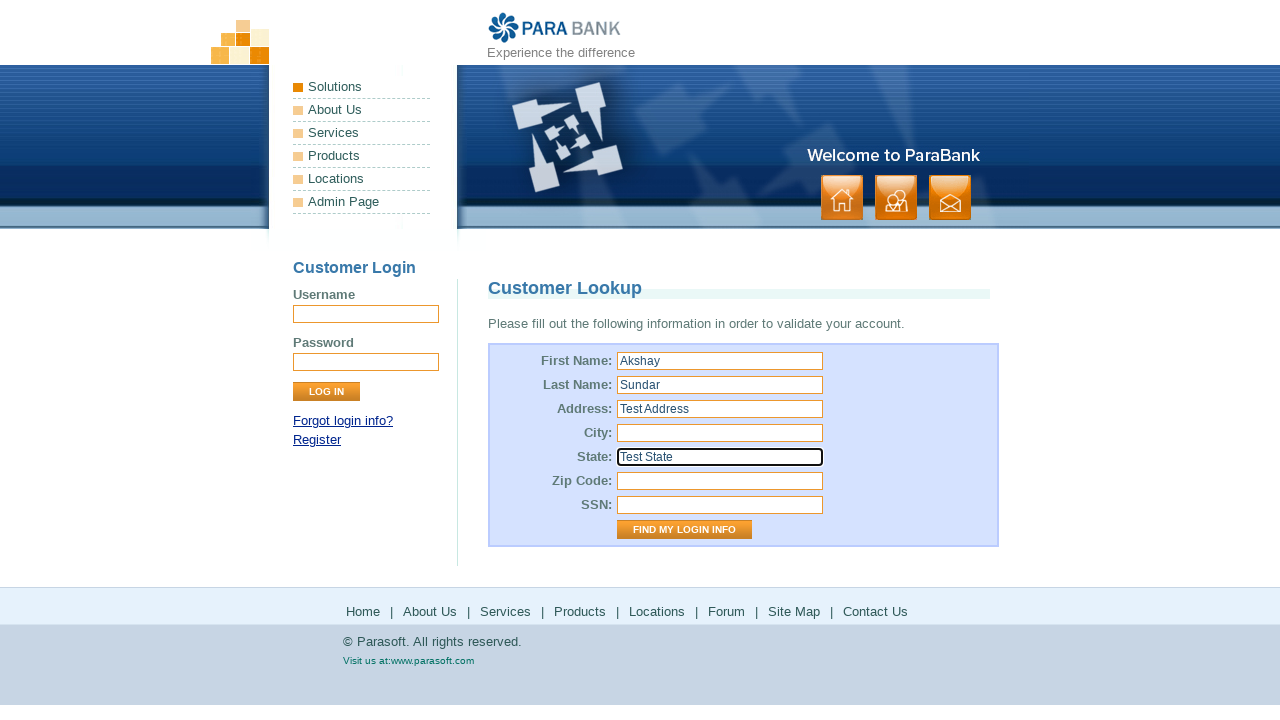

Filled zip code field with '53559' on input#address\.zipCode
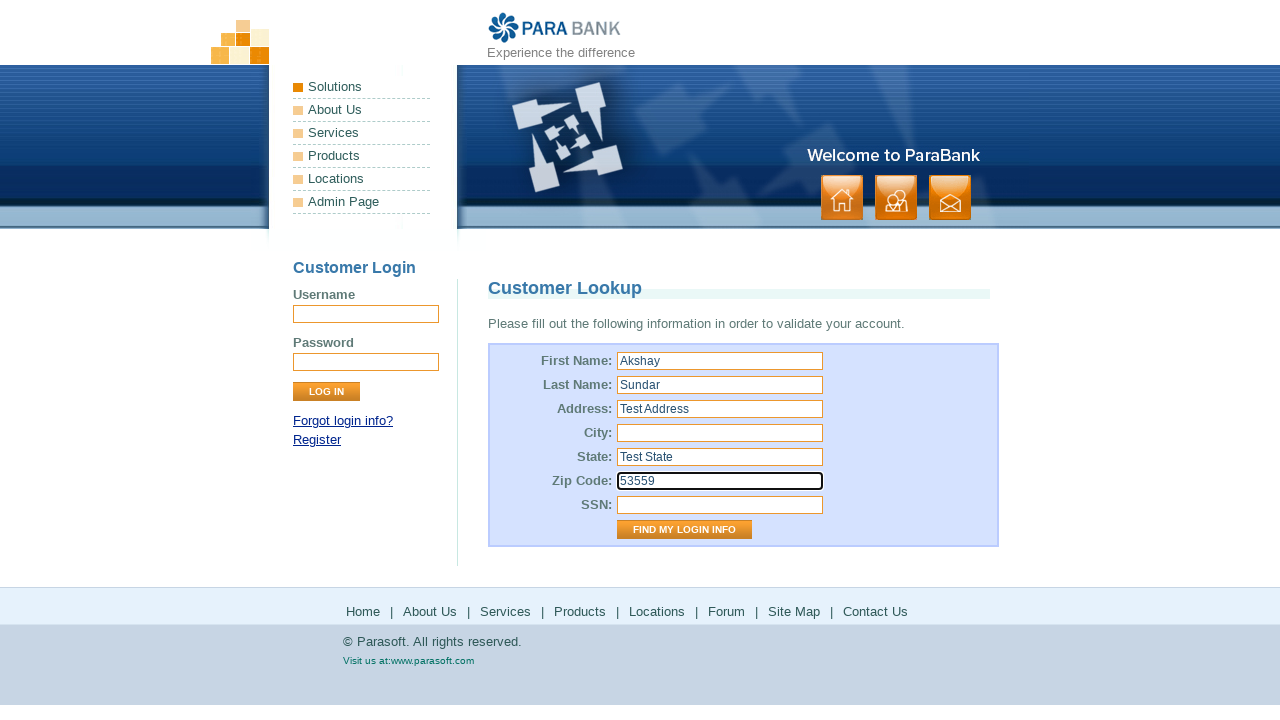

Filled SSN field with '987654321' on input#ssn
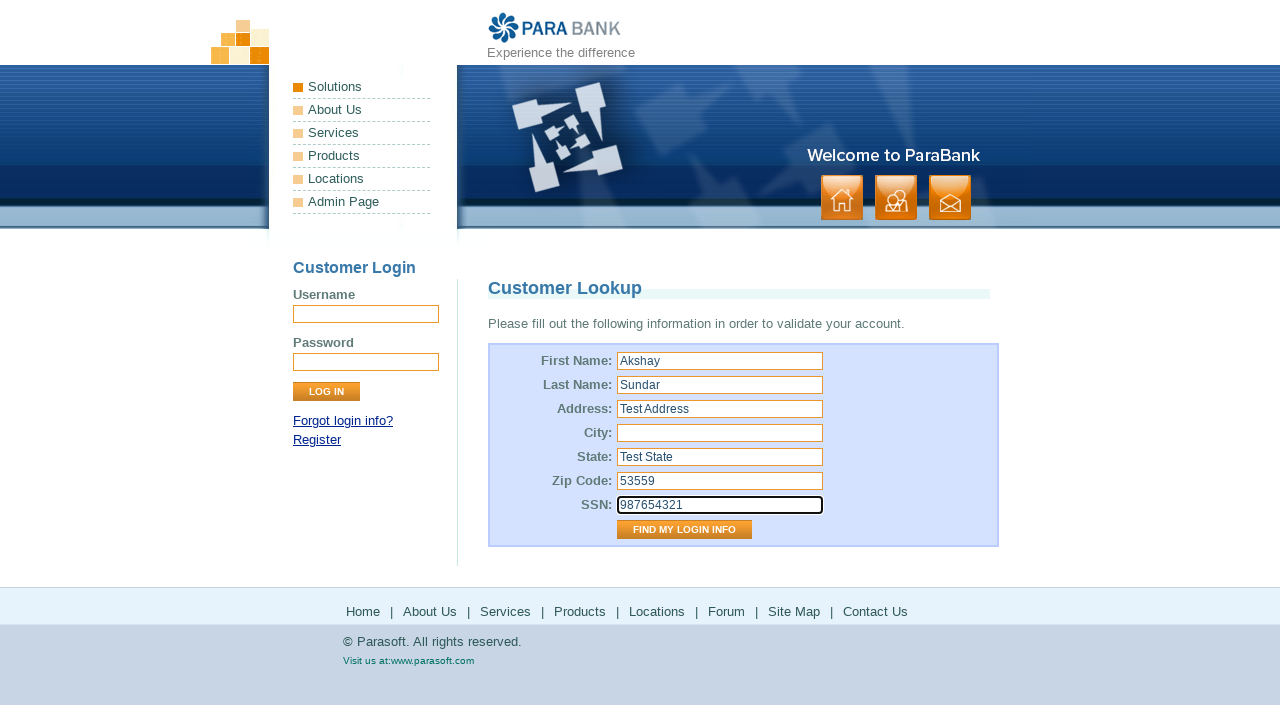

Clicked 'Find My Login Info' submit button at (684, 530) on input[value='Find My Login Info']
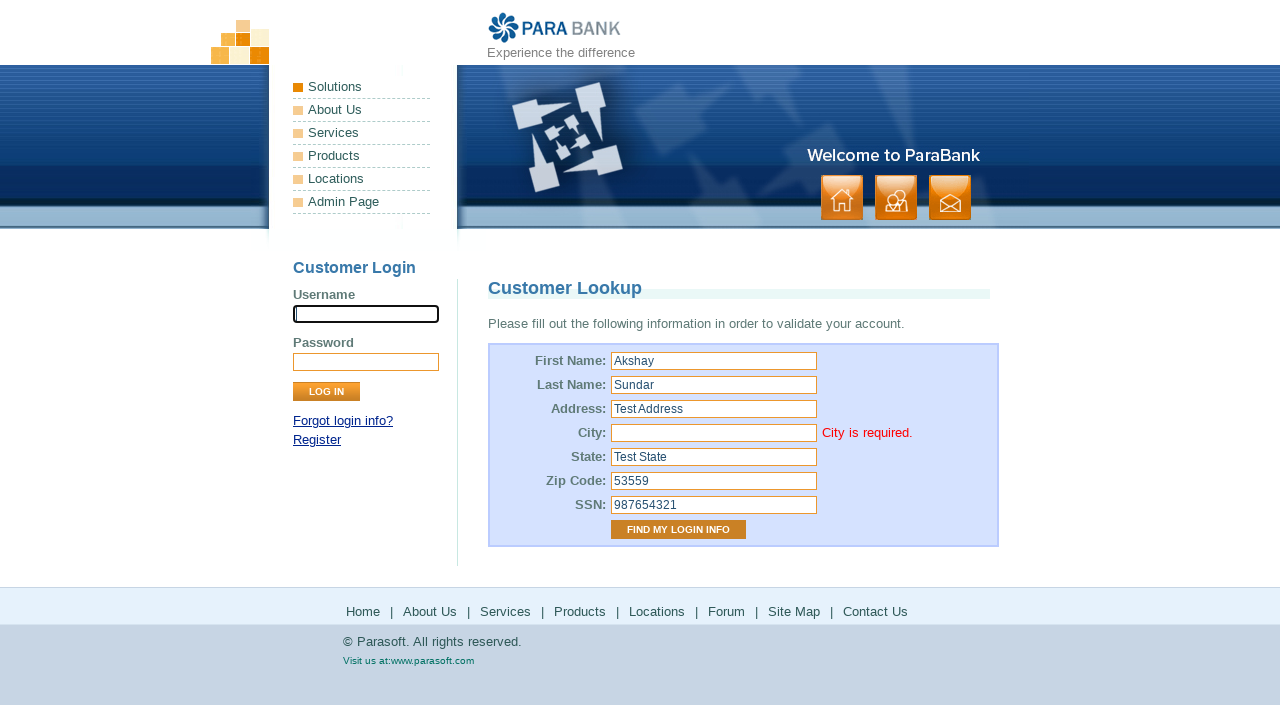

Verified city required error message displayed correctly
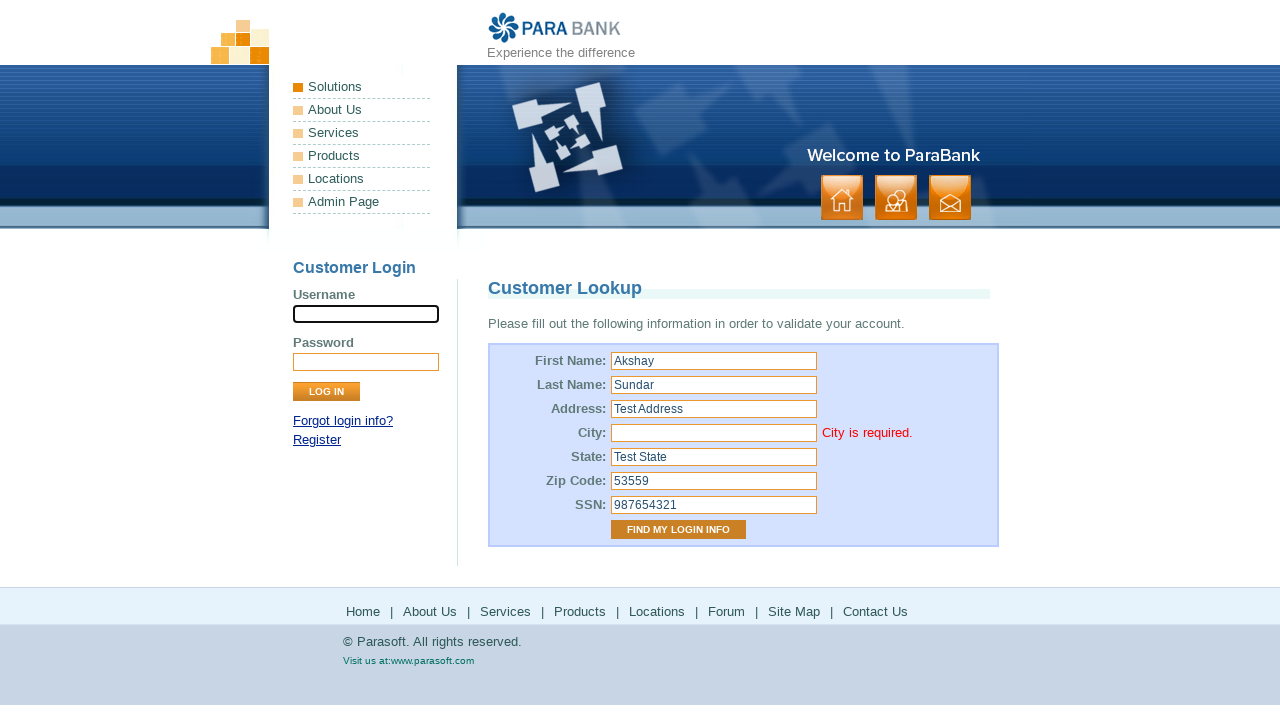

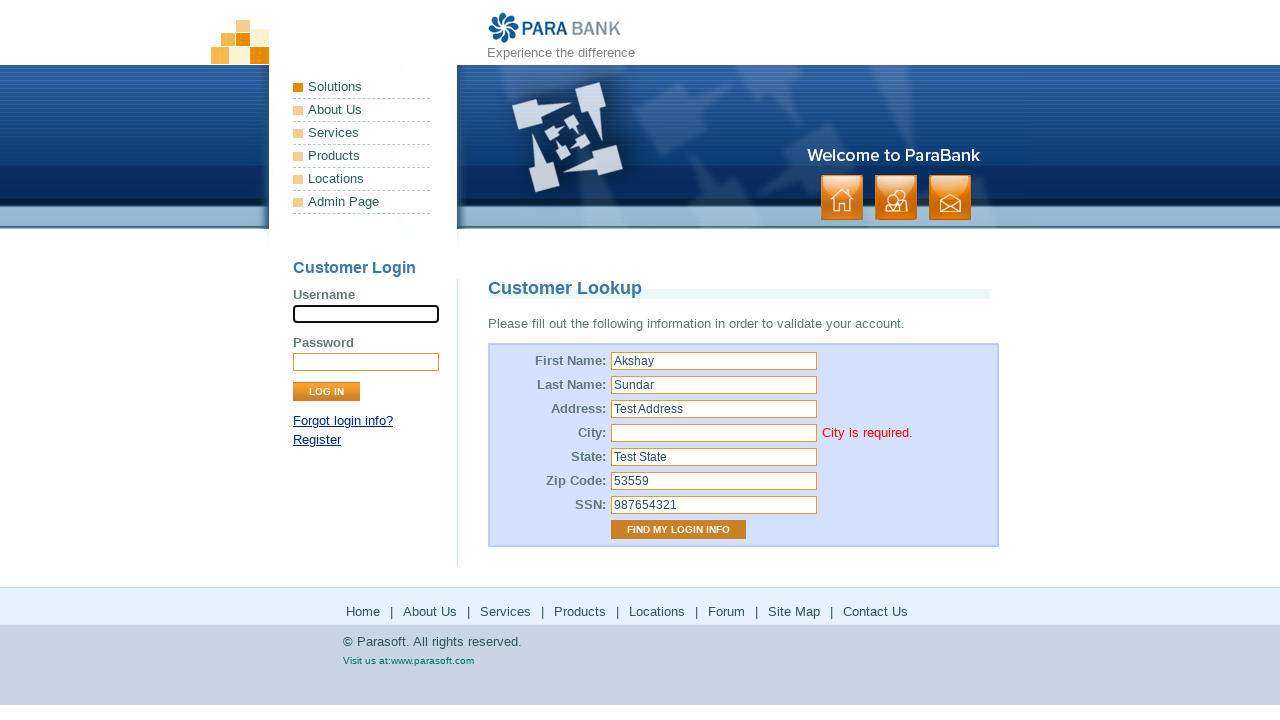